Tests form autofilling on a Google Form by clicking various options, filling text fields, and navigating through multiple form pages.

Starting URL: https://docs.google.com/forms/d/1cbI5dMRs0-t_IwNzPm6T3lAG_nPgsnJZEA-FEYVARxg/

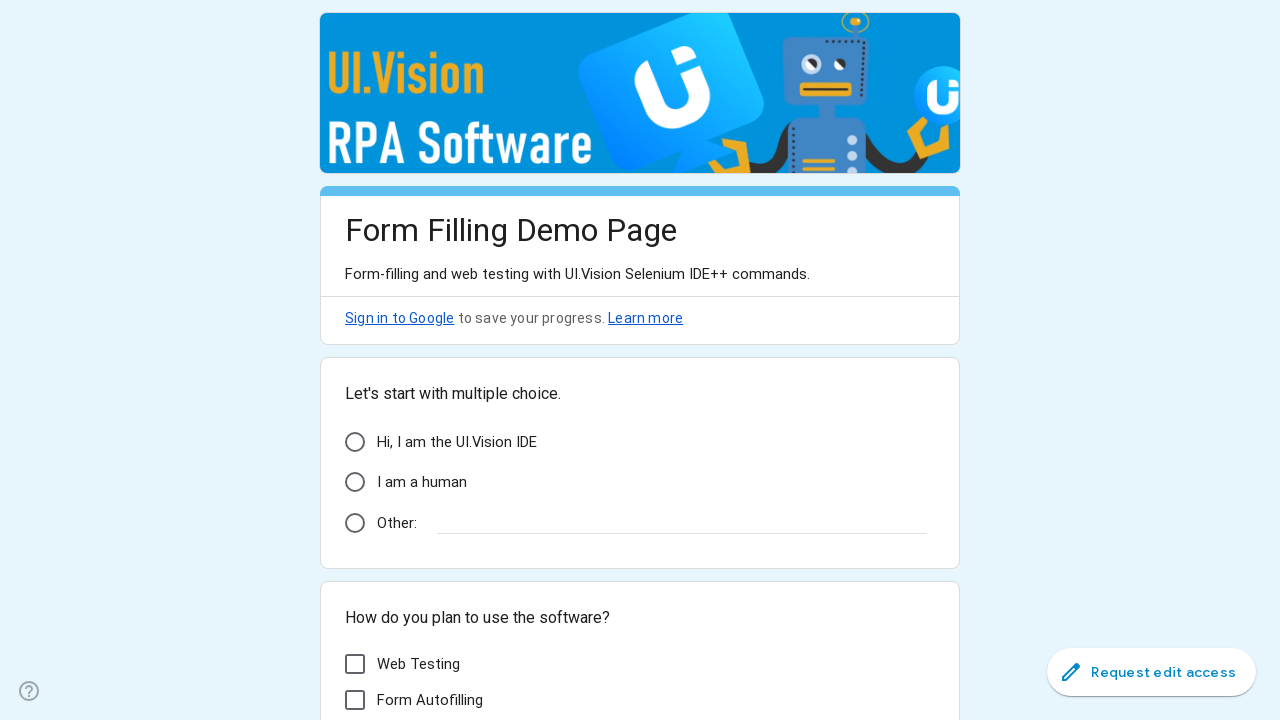

Clicked on 'UI.Vision IDE' option at (457, 442) on xpath=//span[contains(text(),'UI.Vision IDE')]
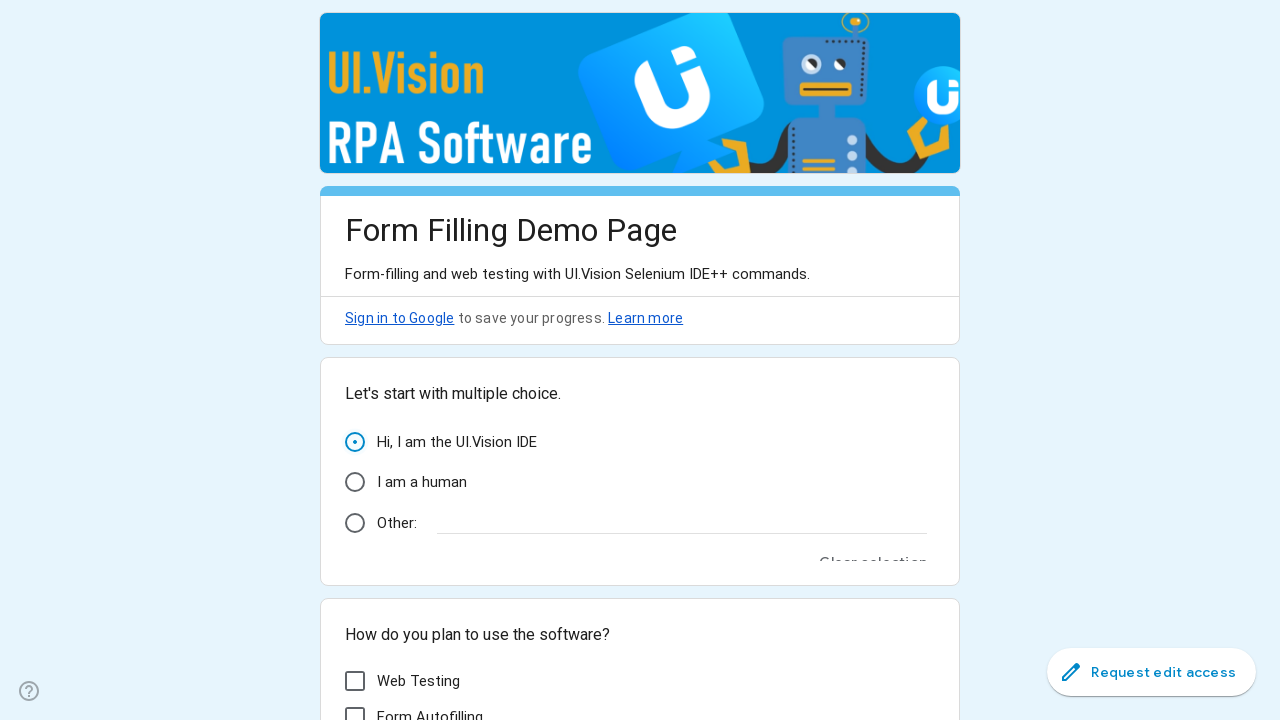

Clicked on 'Web Testing' option at (418, 700) on xpath=//*[text()[contains(.,'Web Testing')]]
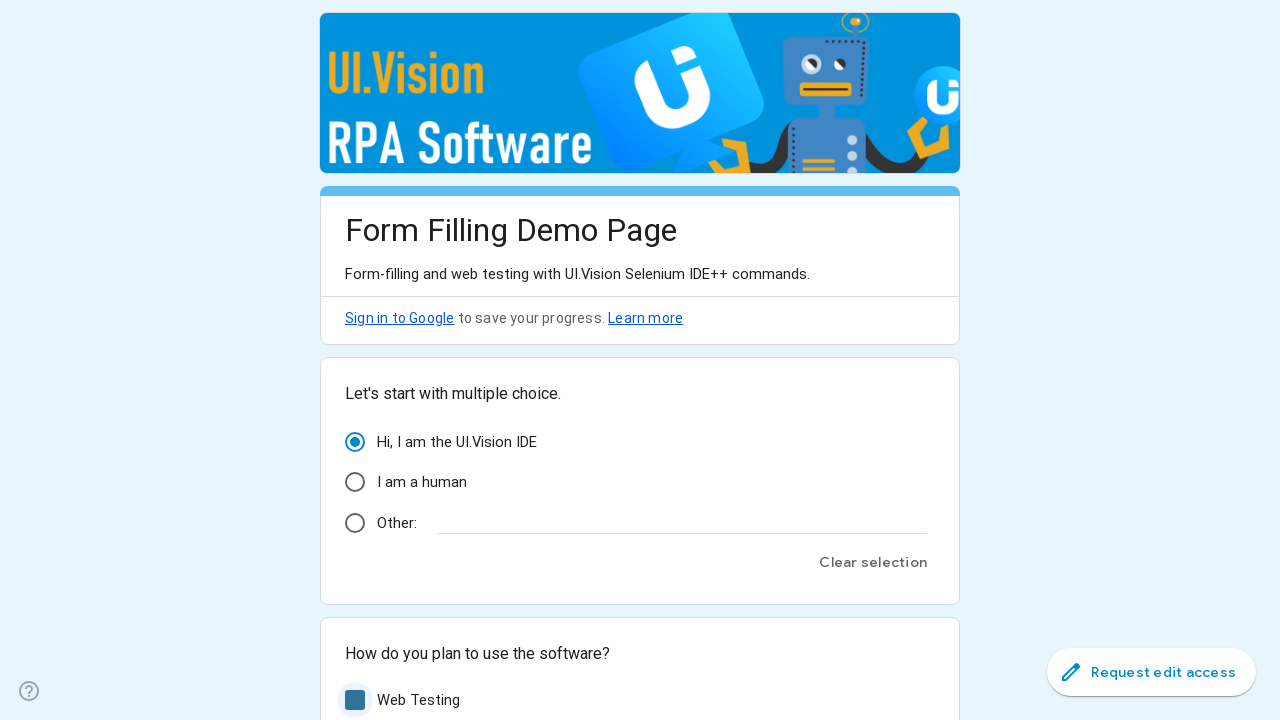

Clicked on 'Form Autofilling' option at (430, 435) on xpath=//span[contains(text(),'Form Autofilling')]
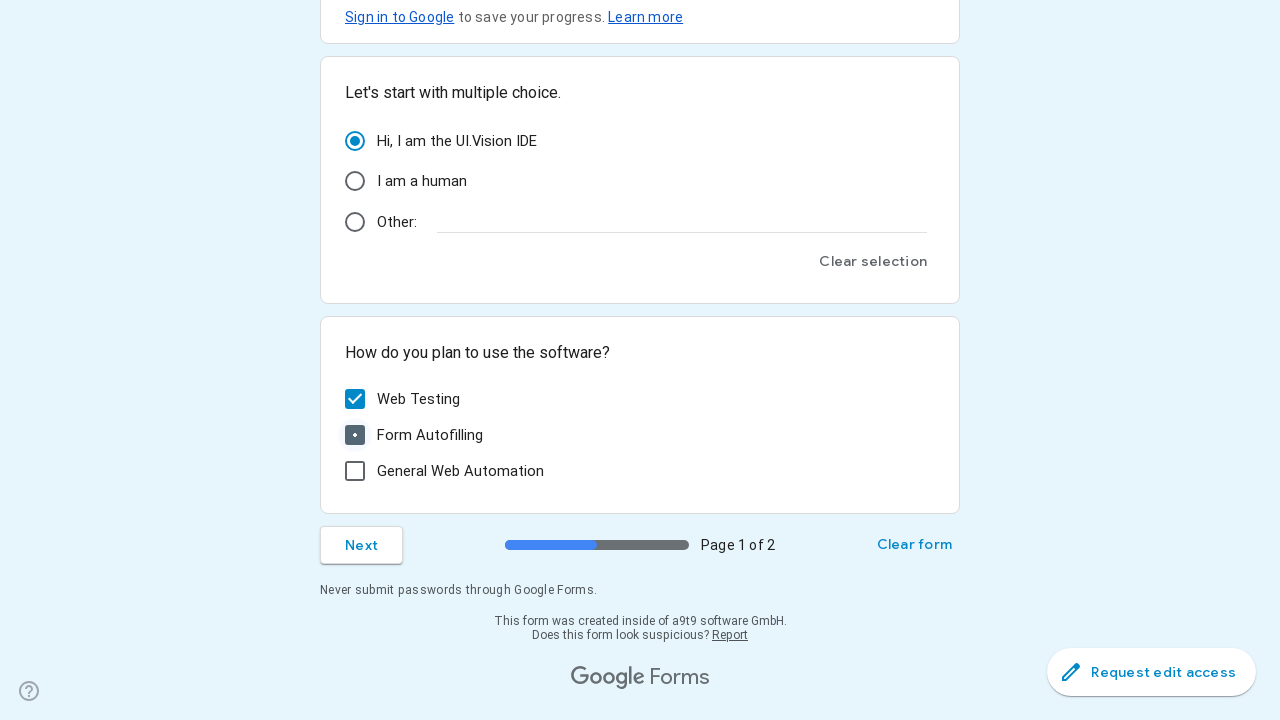

Clicked on 'General Web Automation' option at (460, 471) on xpath=//*[text()[contains(.,'General Web Automation')]]
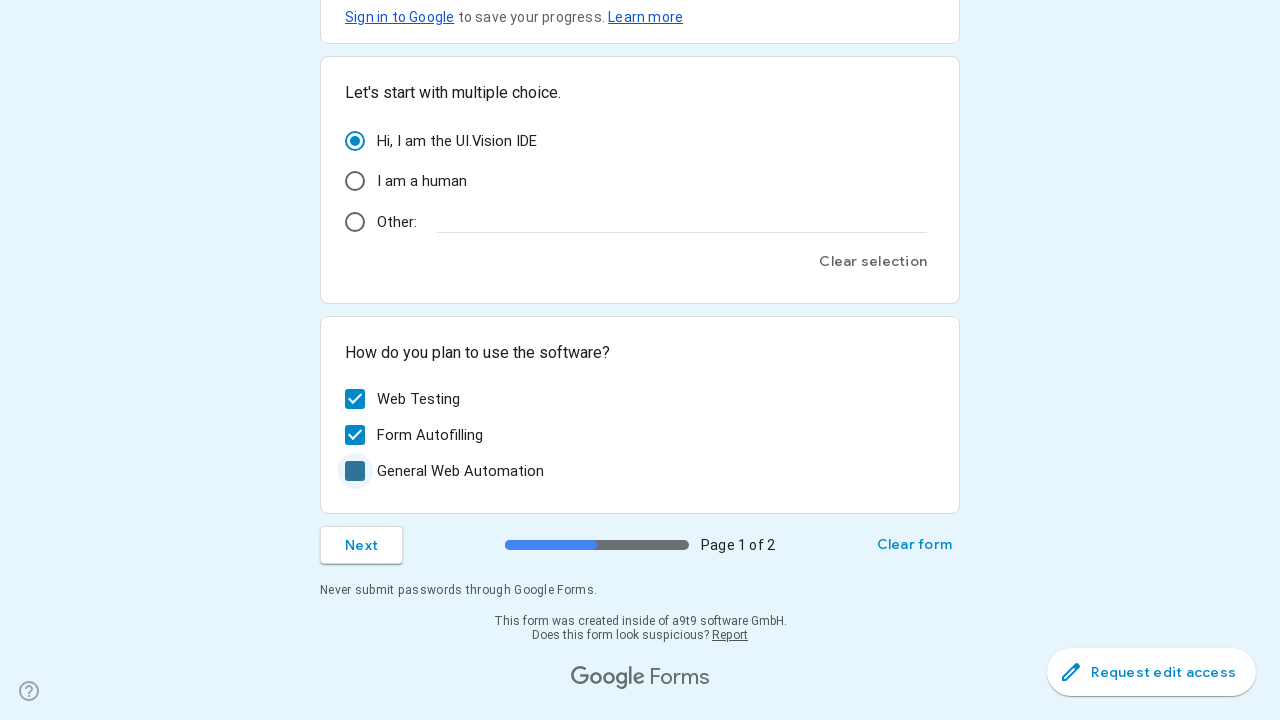

Waited 500ms for form to update
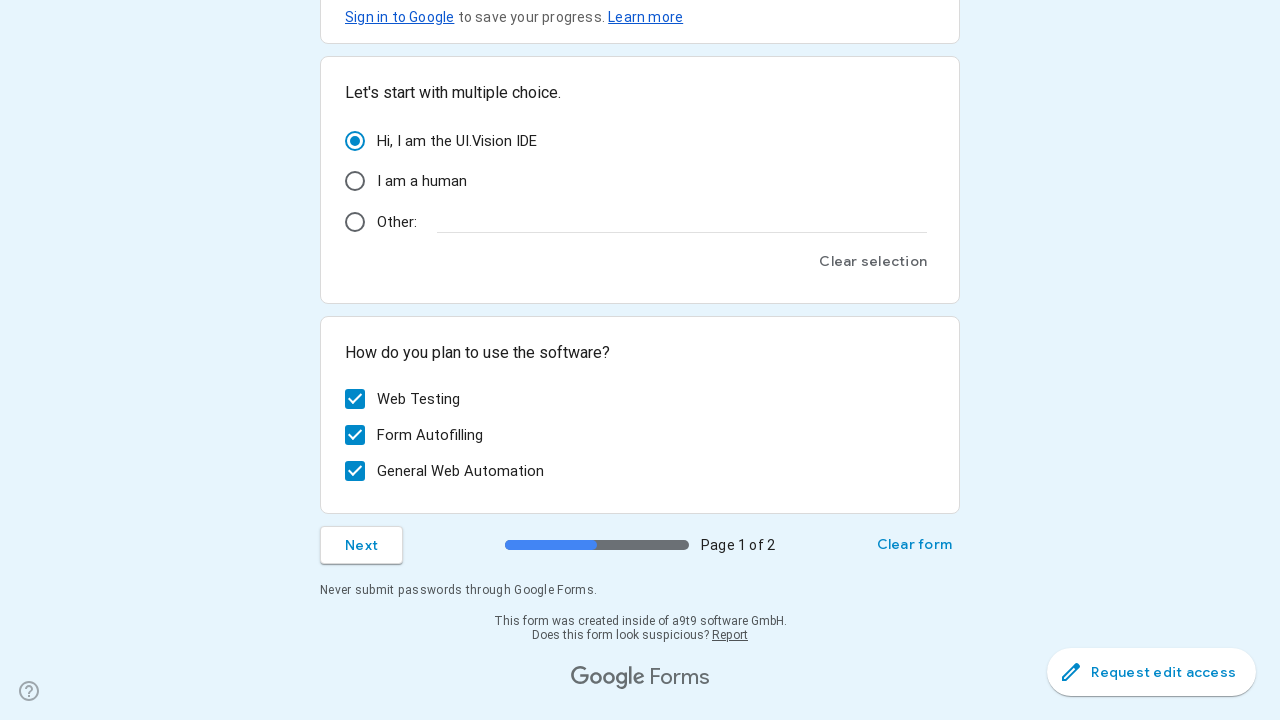

Clicked next button to proceed to page 2 at (362, 545) on xpath=//*[@id='mG61Hd']/div/div/div[3]/div/div/div/span/span
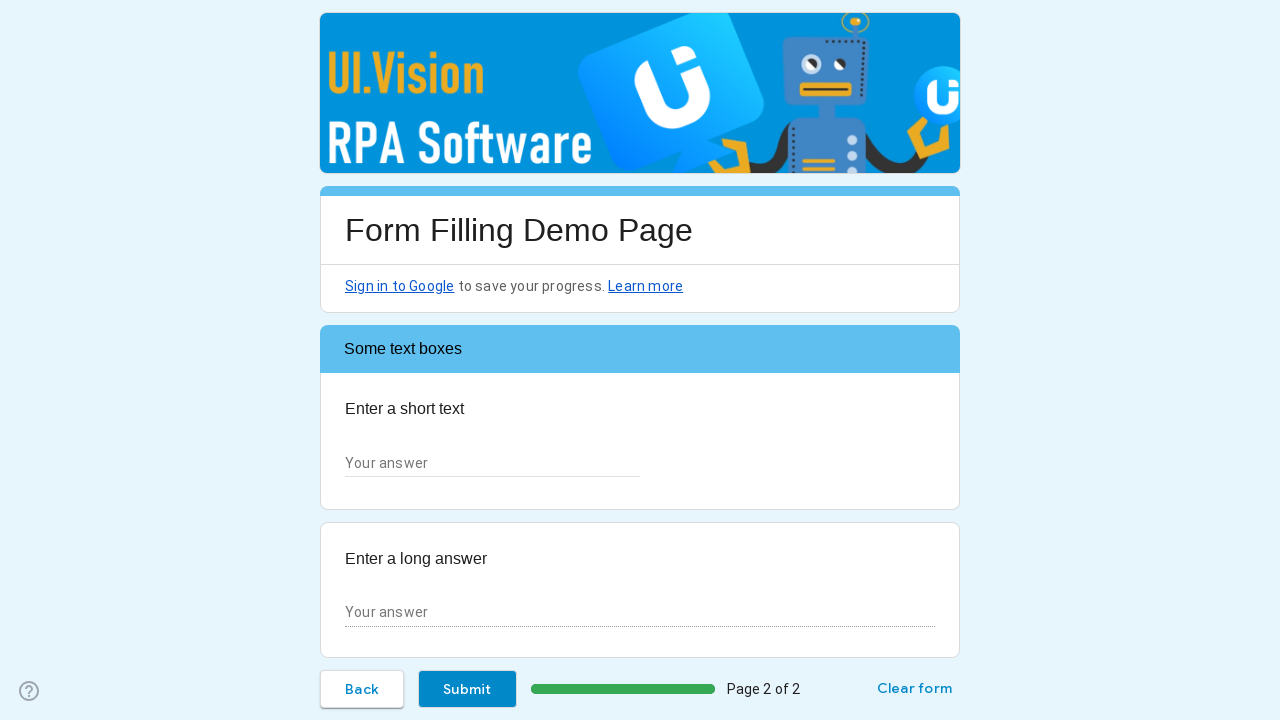

Waited for page 2 to fully load (networkidle)
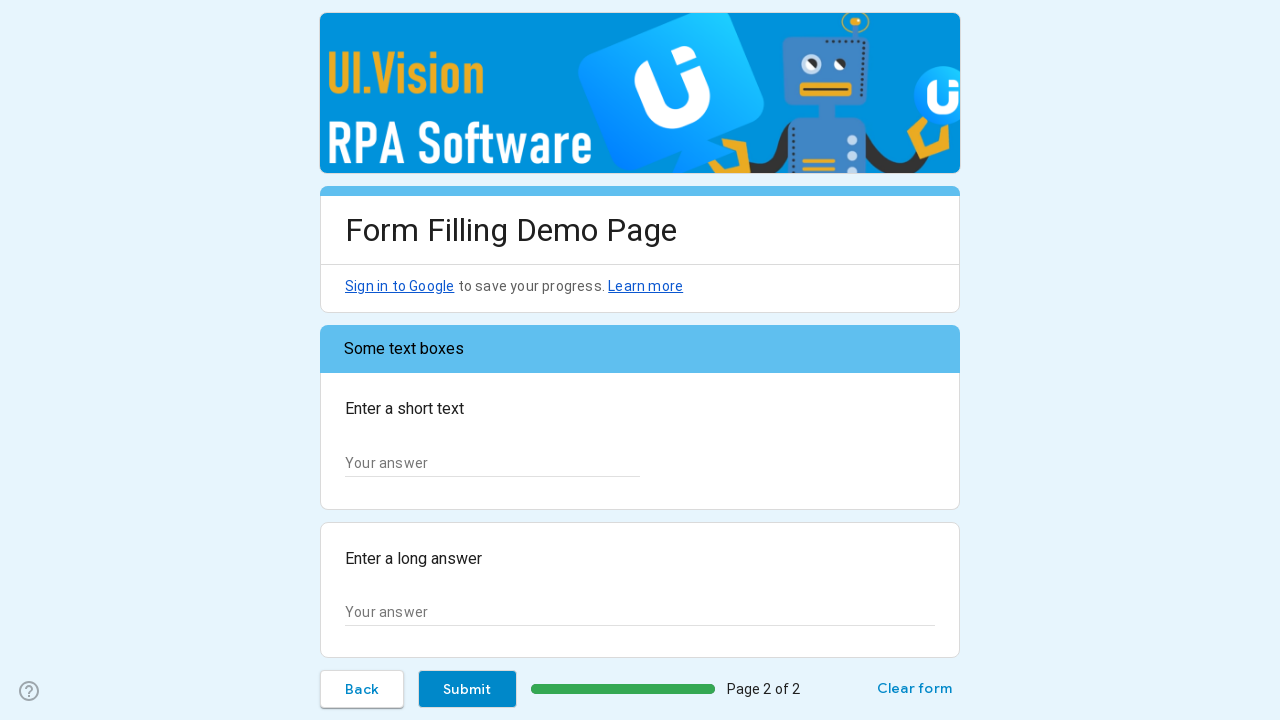

Filled single line text input with 'This is a single line test...' on xpath=//input[@type='text']
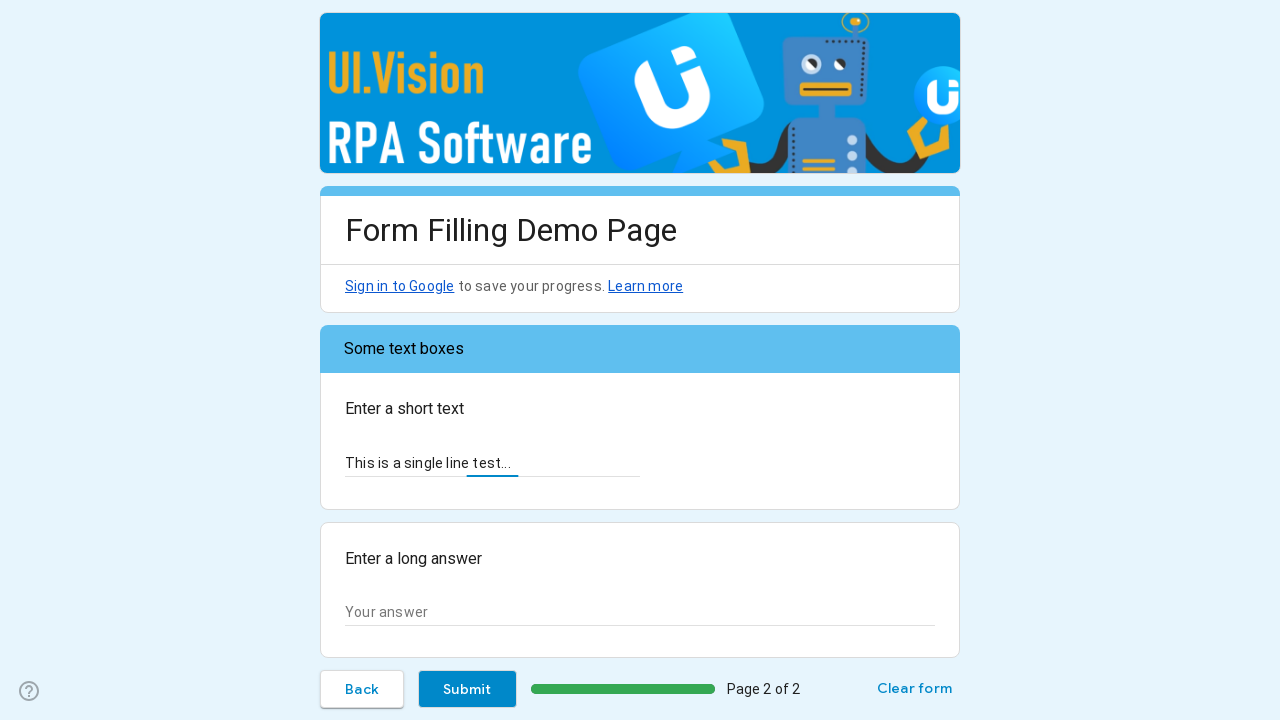

Filled multiline textarea with test content on xpath=//textarea
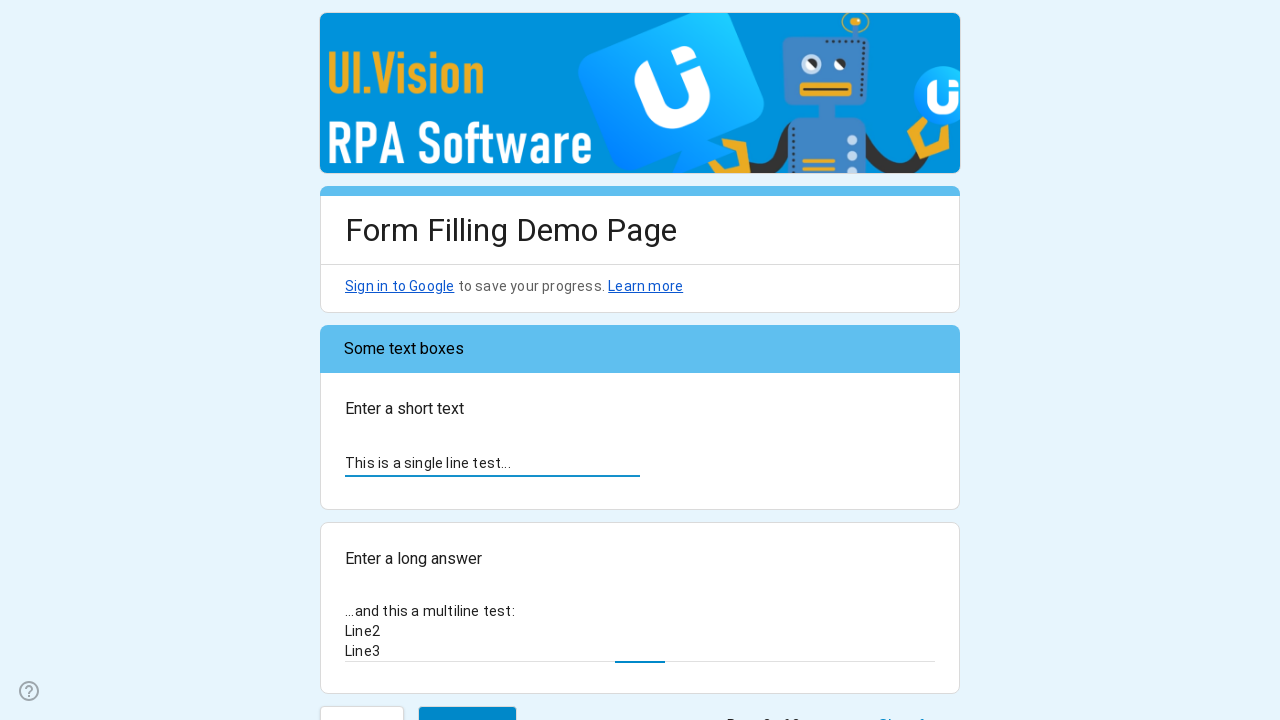

Clicked next button to proceed to page 3 at (467, 702) on xpath=//*[@id='mG61Hd']/div/div/div[3]/div[1]/div[1]/div[2]/span/span
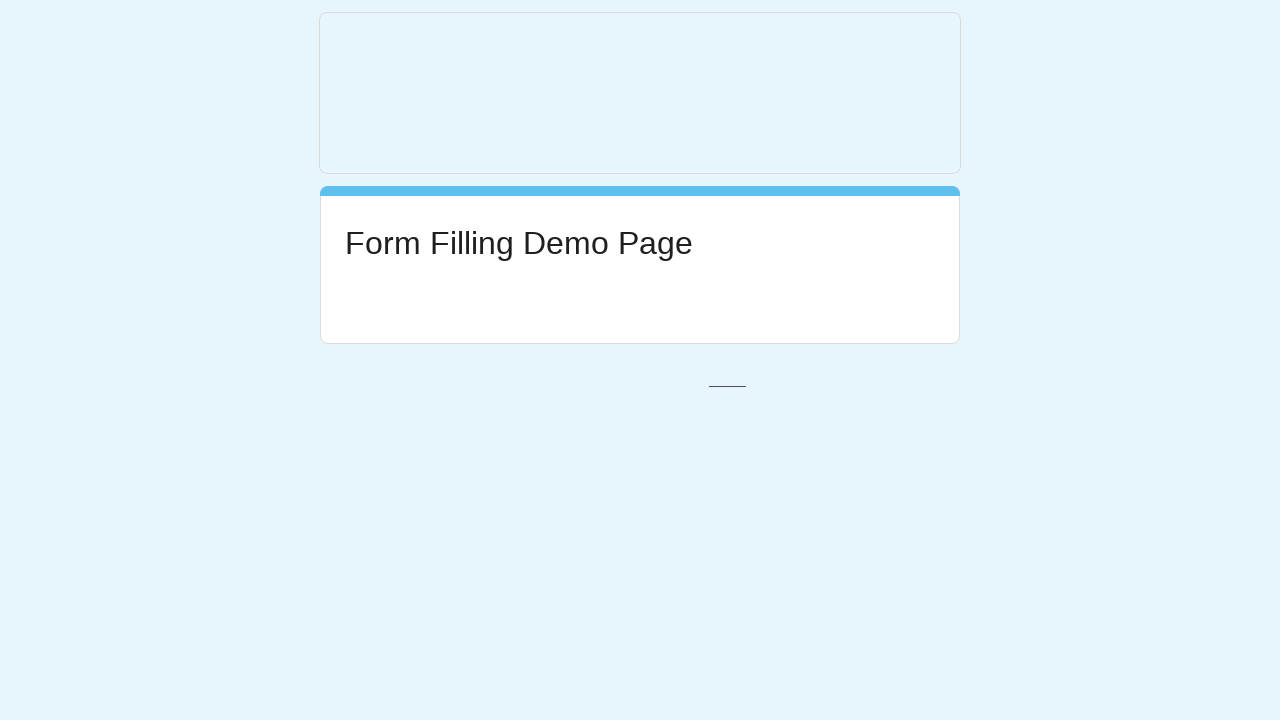

Waited for page 3 to fully load (networkidle)
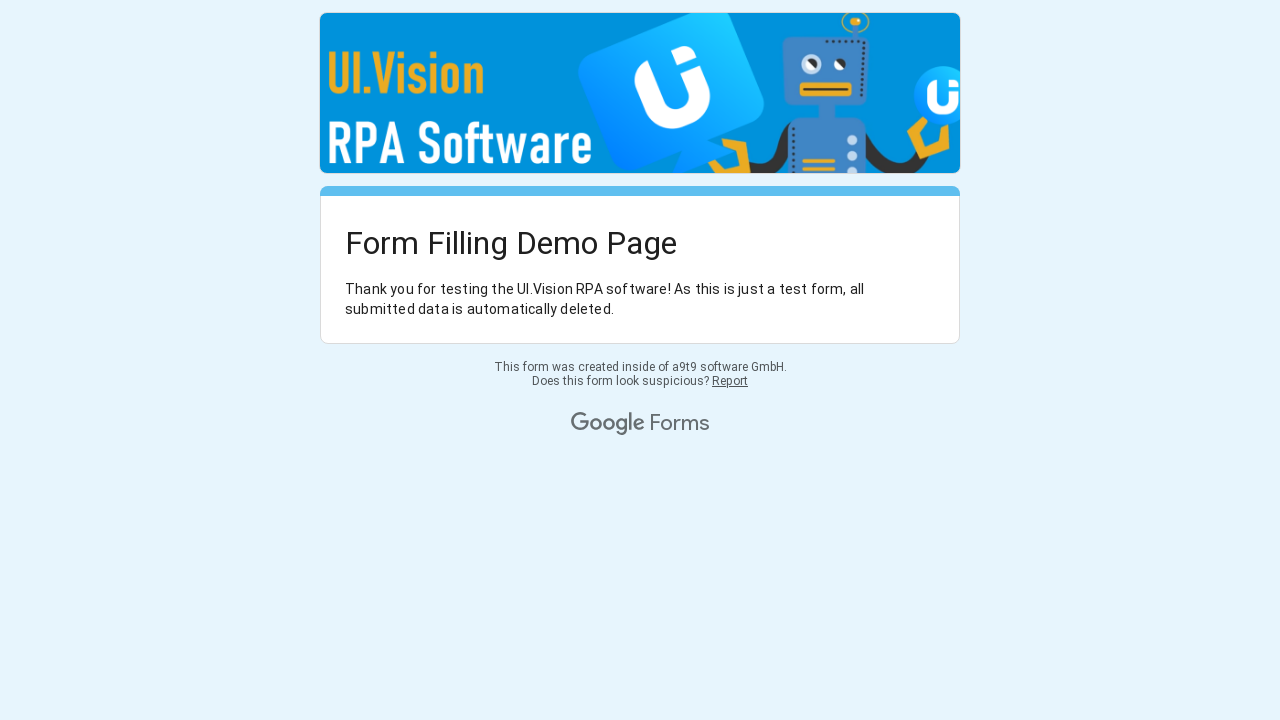

Navigated to form filling tutorial page
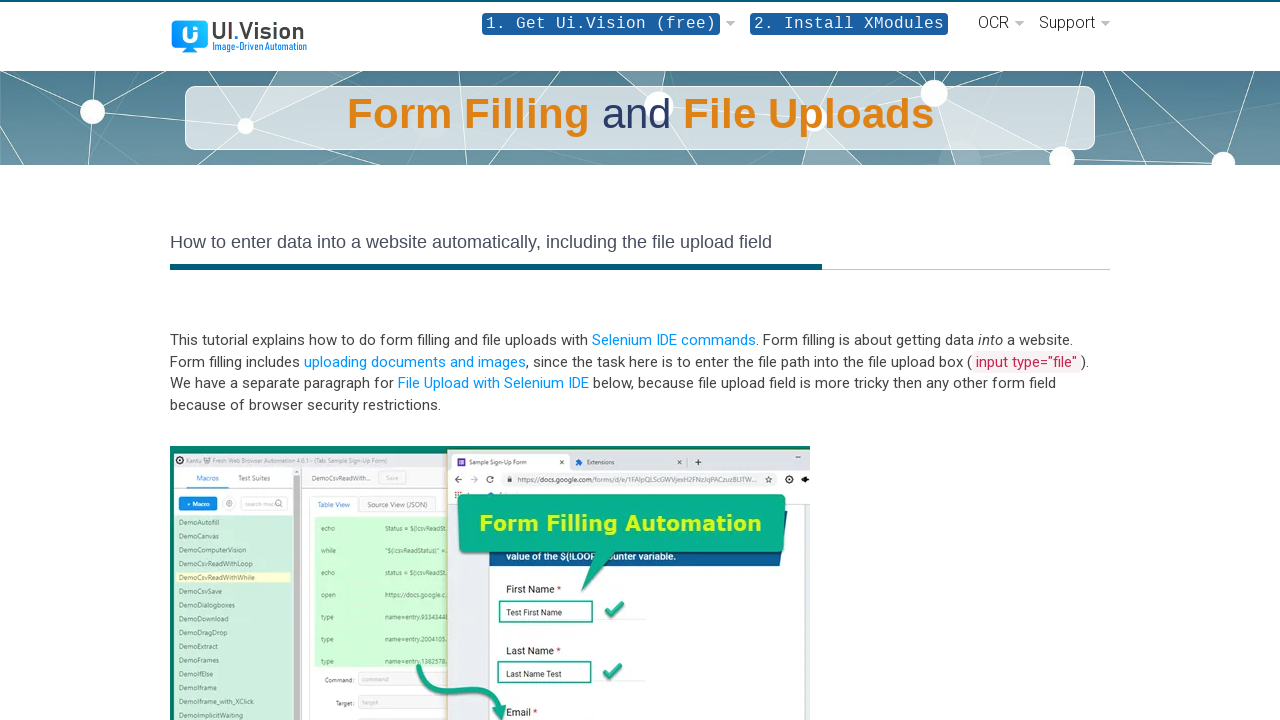

Verified page title contains 'Form Filling'
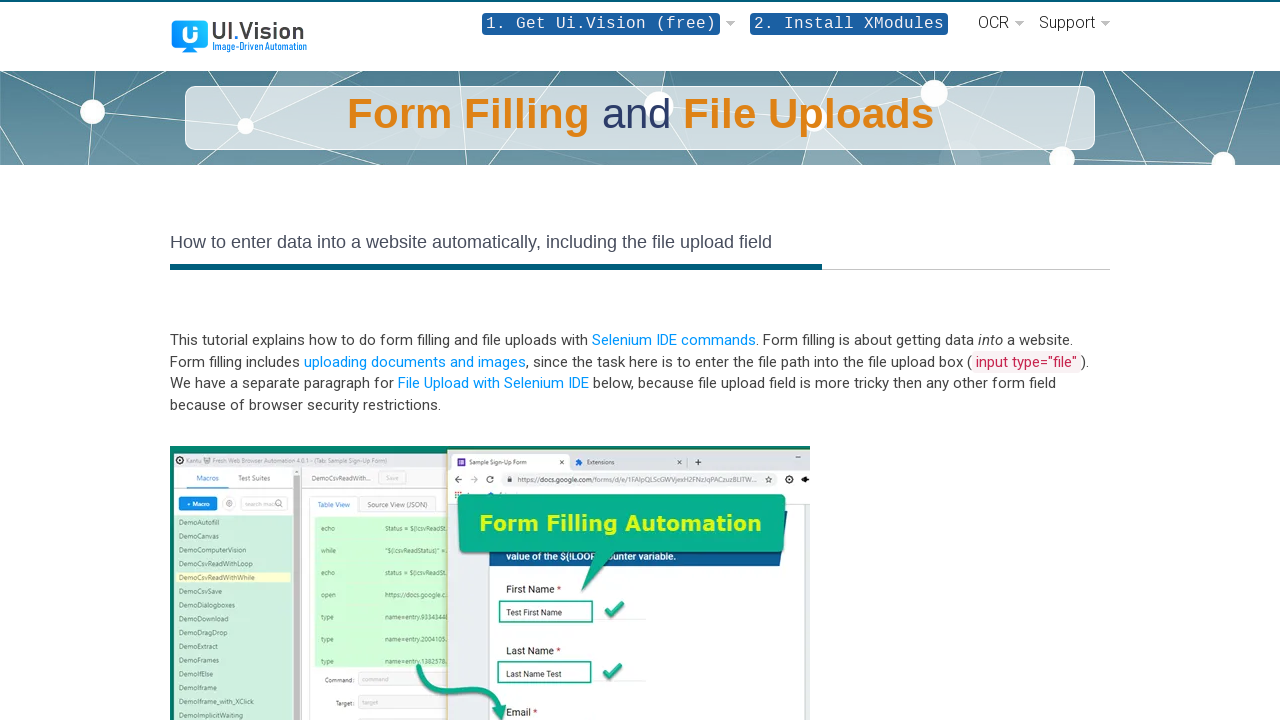

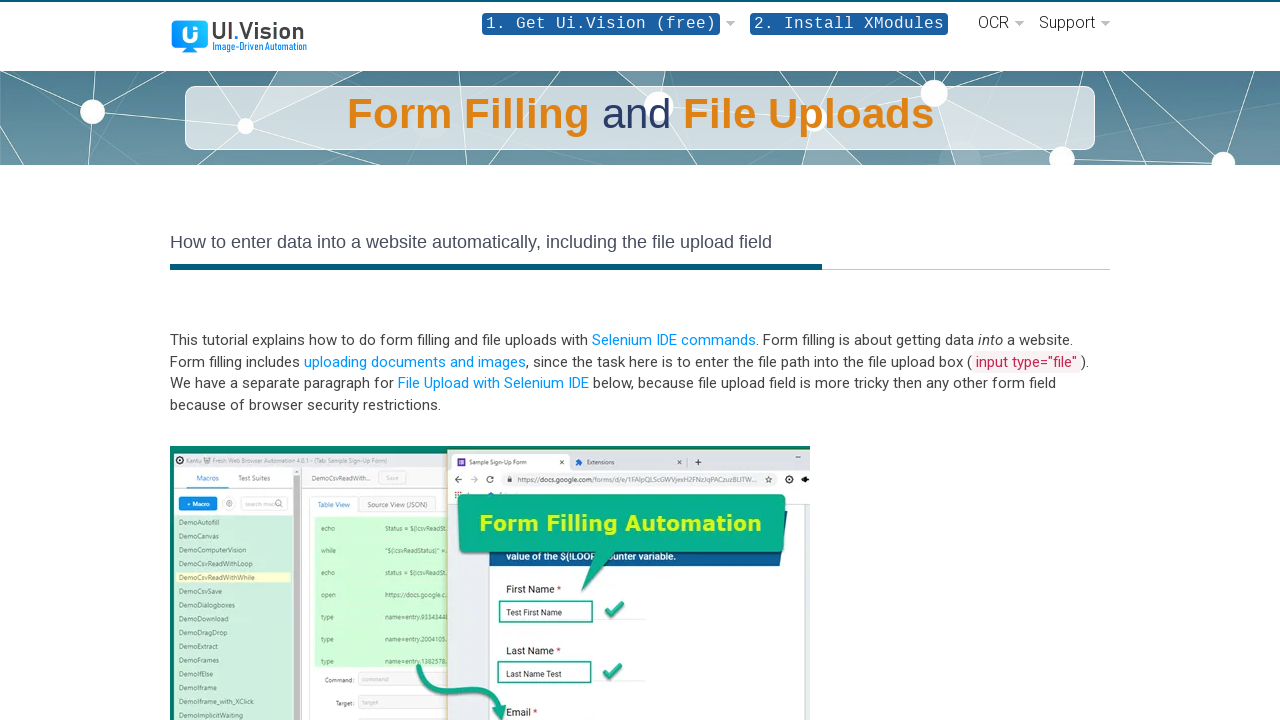